Tests the geolocation feature on OpenStreetMap by clicking the locate control button and waiting for the map to update based on the mocked geolocation coordinates.

Starting URL: https://openstreetmap.org

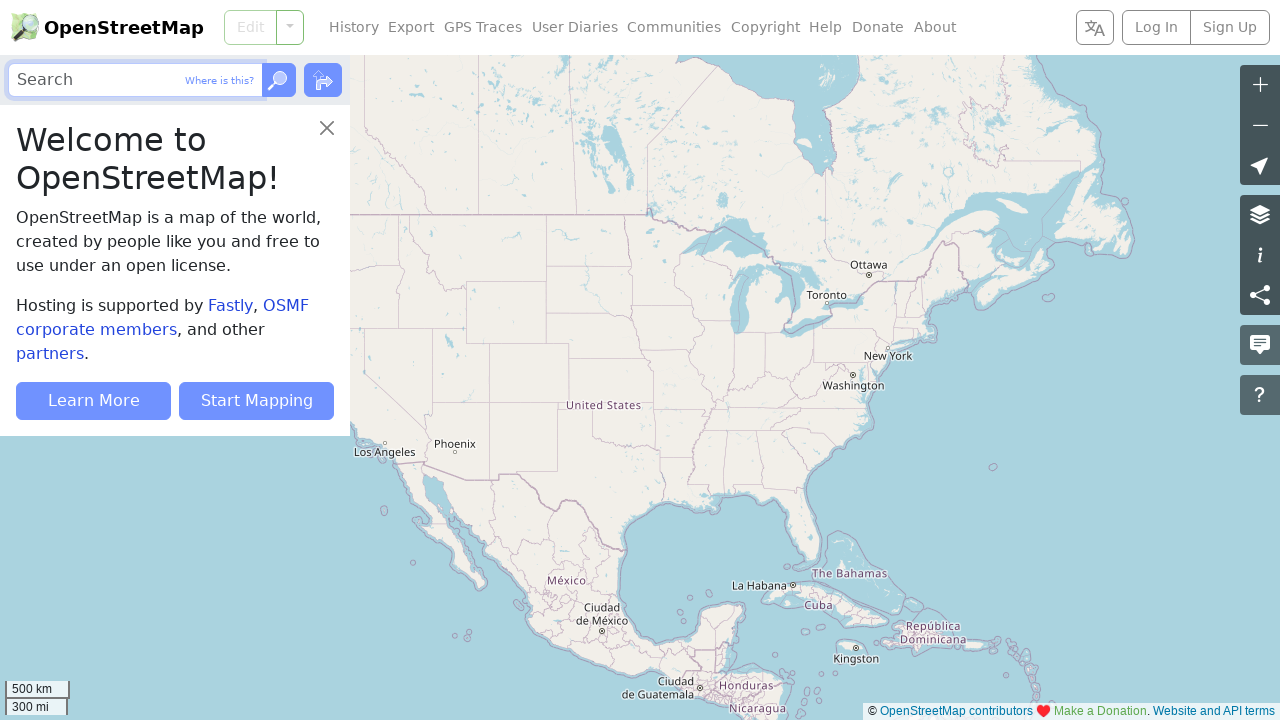

Granted geolocation permissions to the browser context
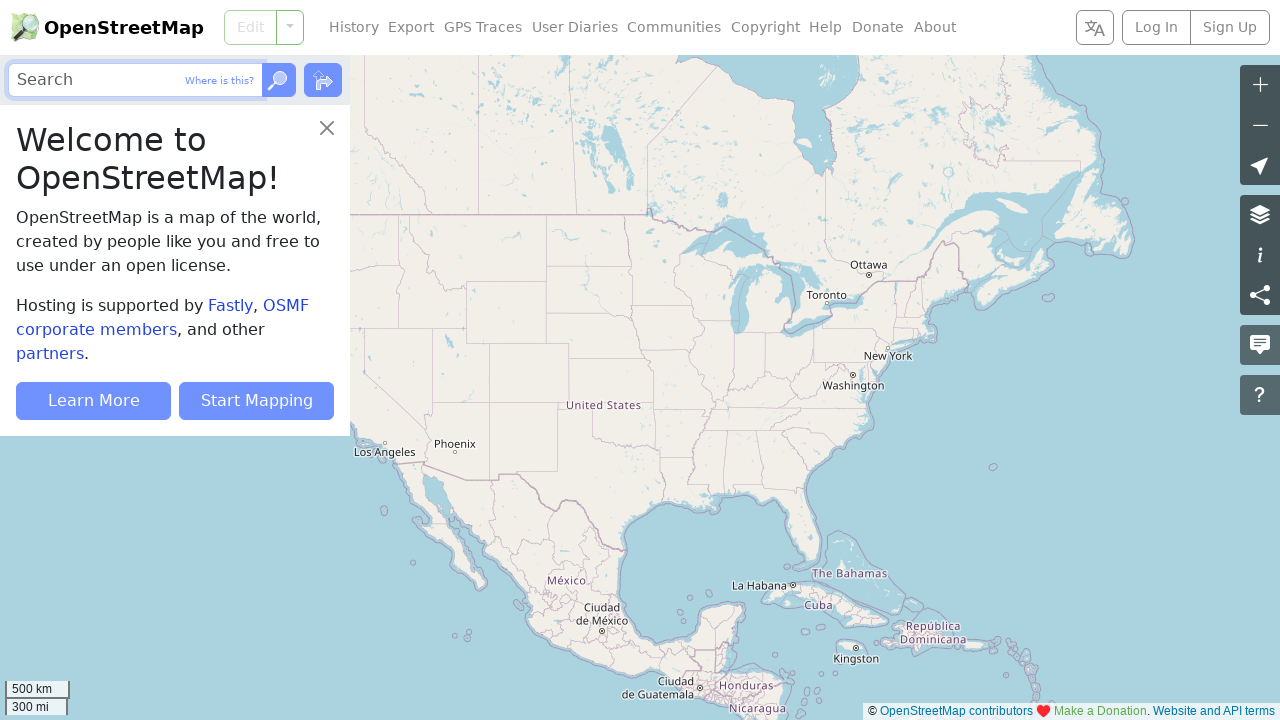

Set mocked geolocation coordinates to San Francisco area (37.8202°N, -122.4786°W)
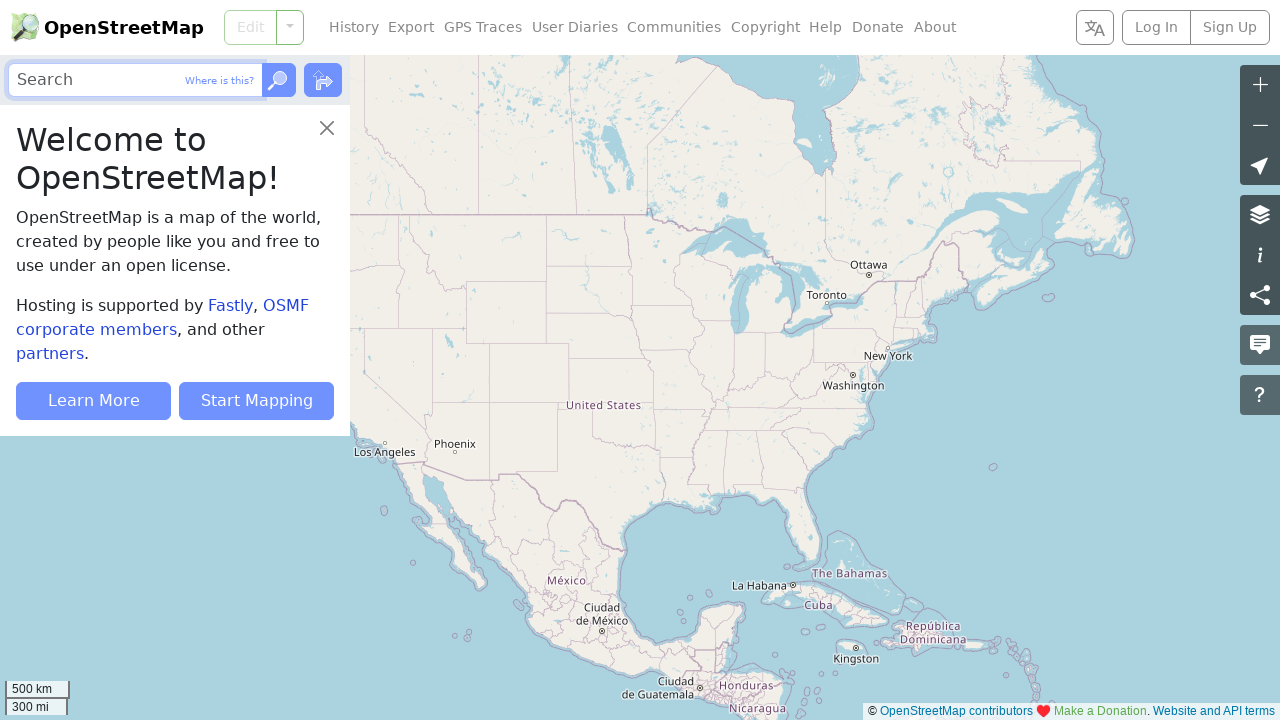

Clicked the locate control button on OpenStreetMap at (1260, 170) on .control-locate
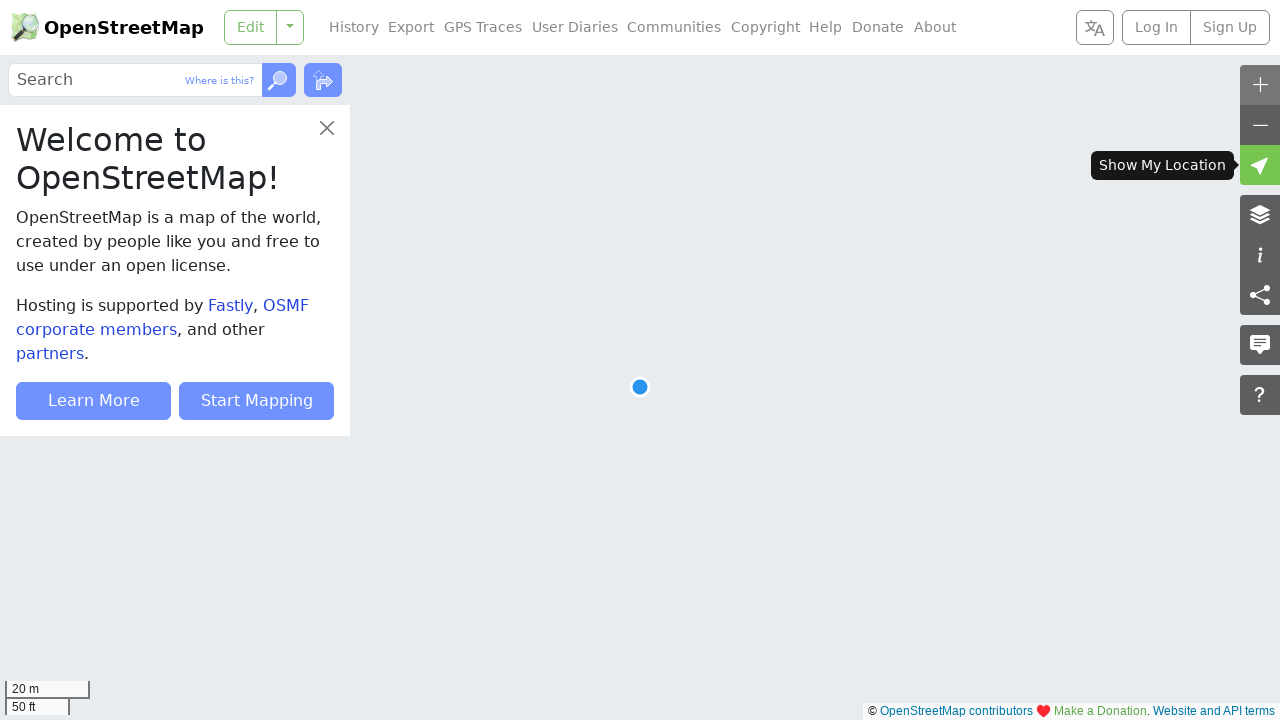

Map updated with the mocked geolocation coordinates
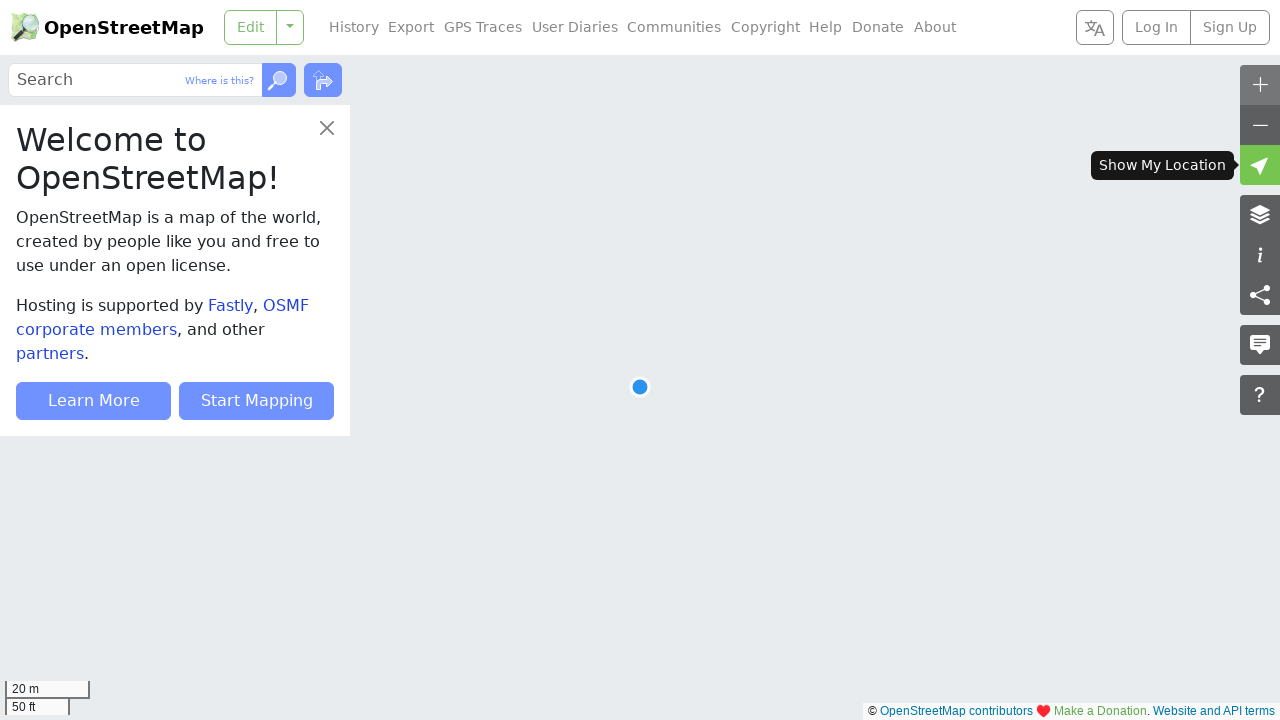

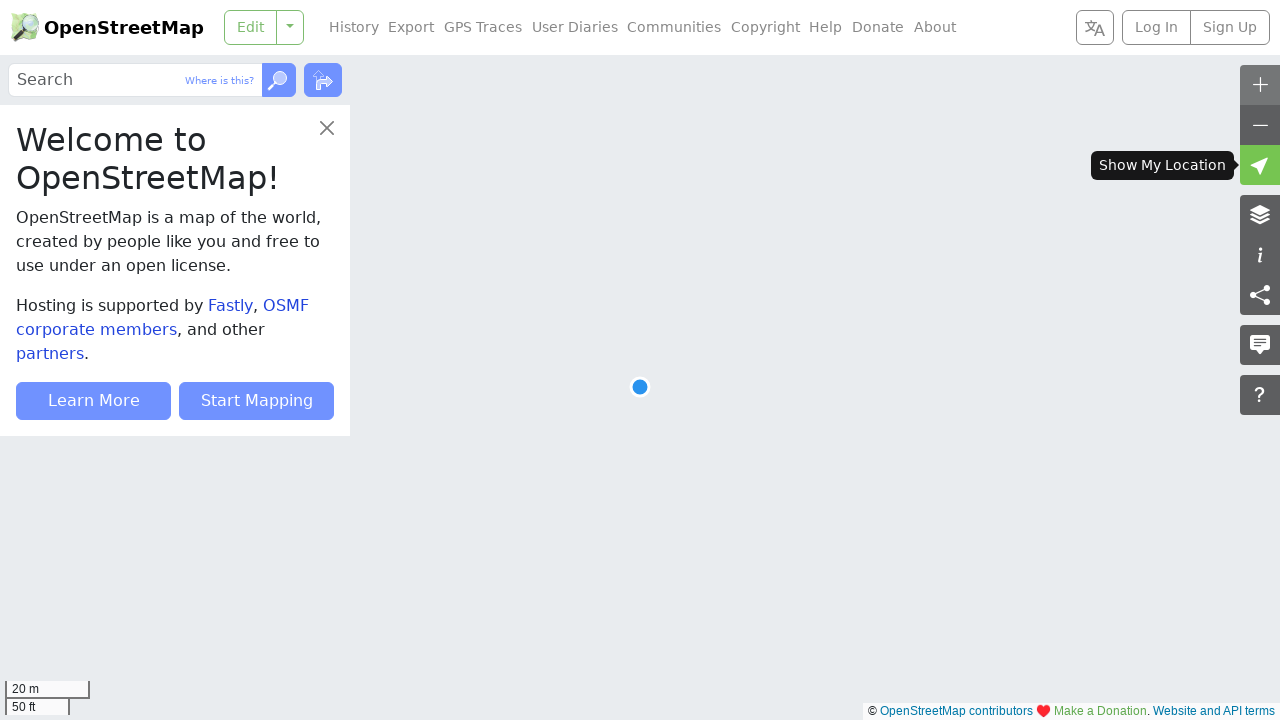